Tests blocking network resources like images and CSS while navigating through product pages

Starting URL: https://rahulshettyacademy.com/angularAppdemo/

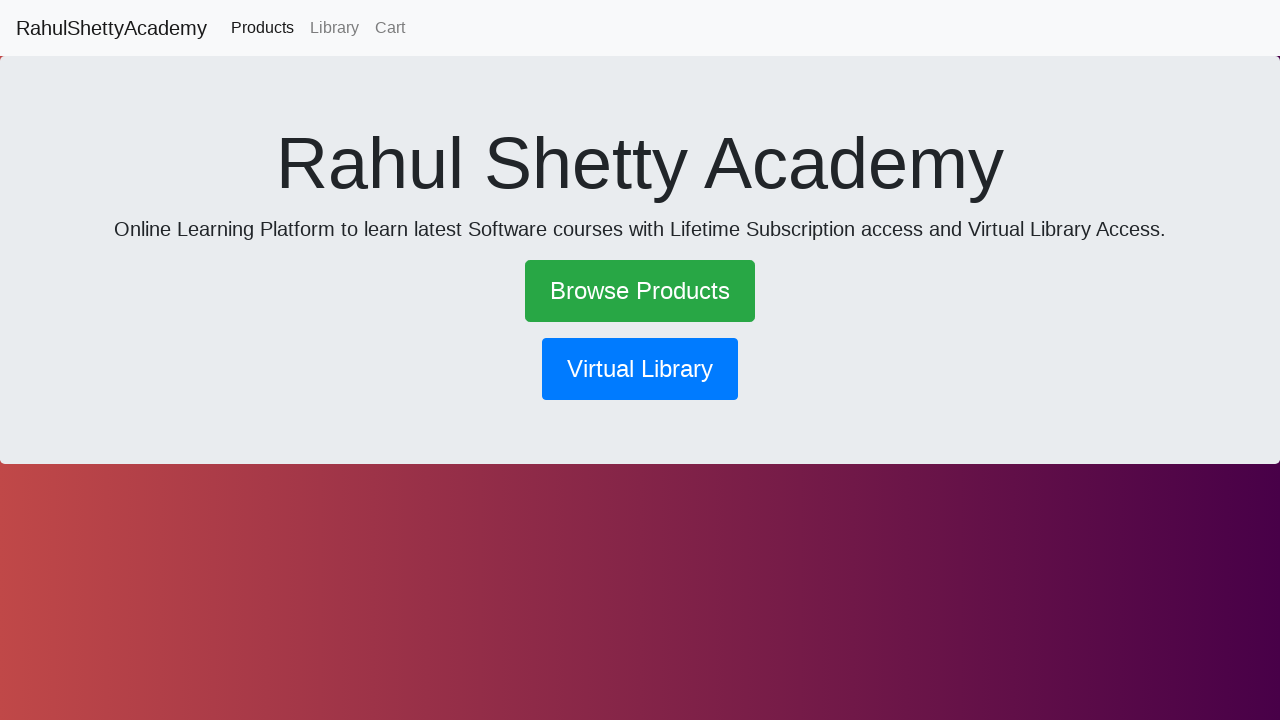

Clicked Browse Products link at (640, 291) on text=Browse Products
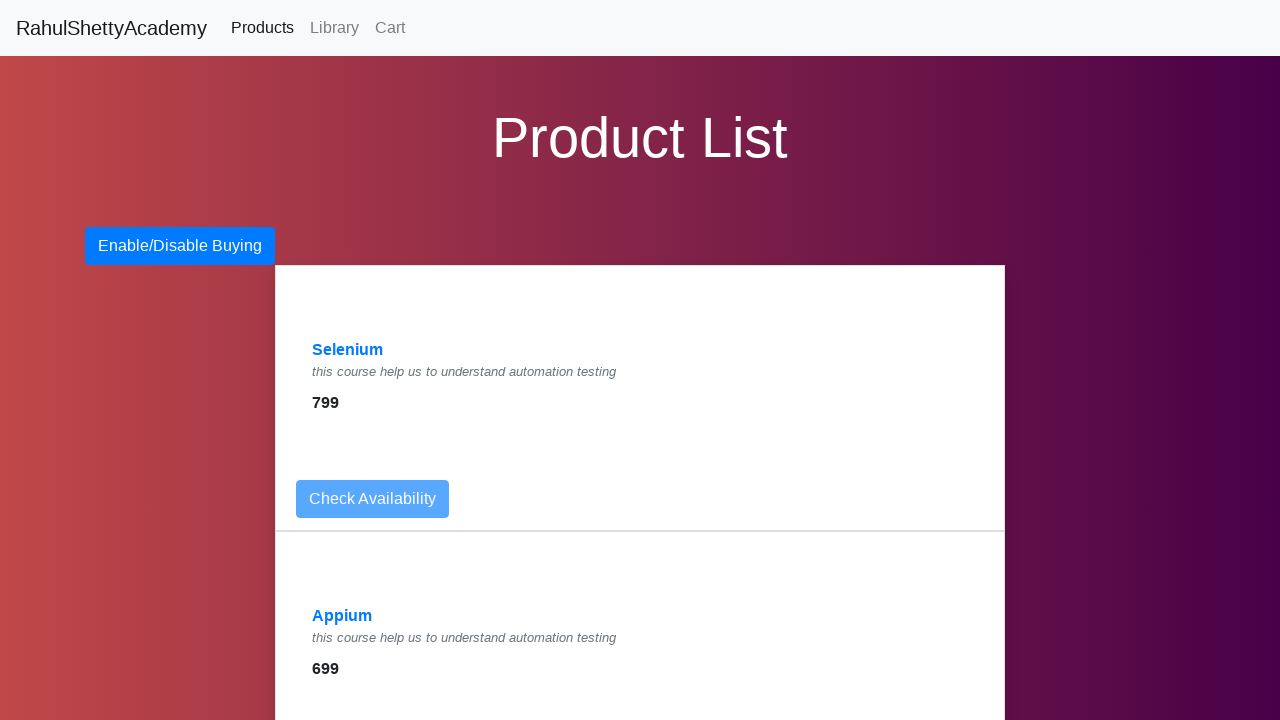

Clicked Selenium product at (348, 350) on text=Selenium
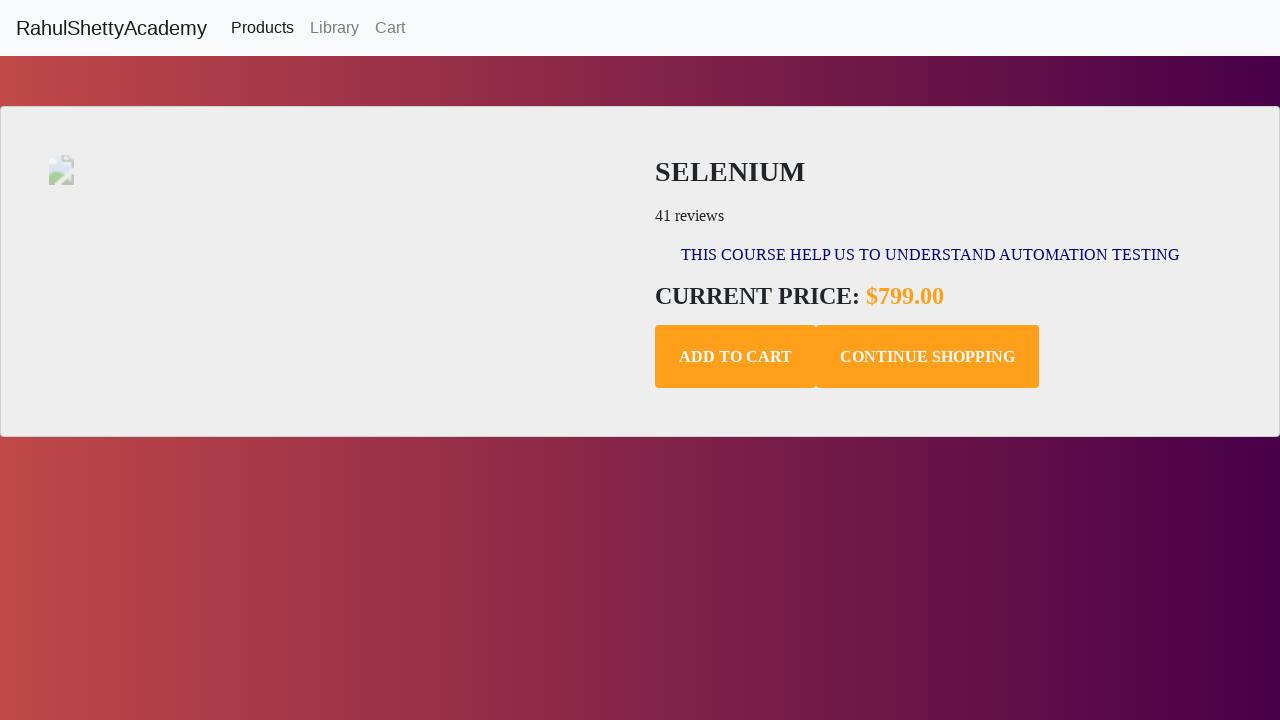

Clicked Add to Cart button at (736, 357) on .add-to-cart
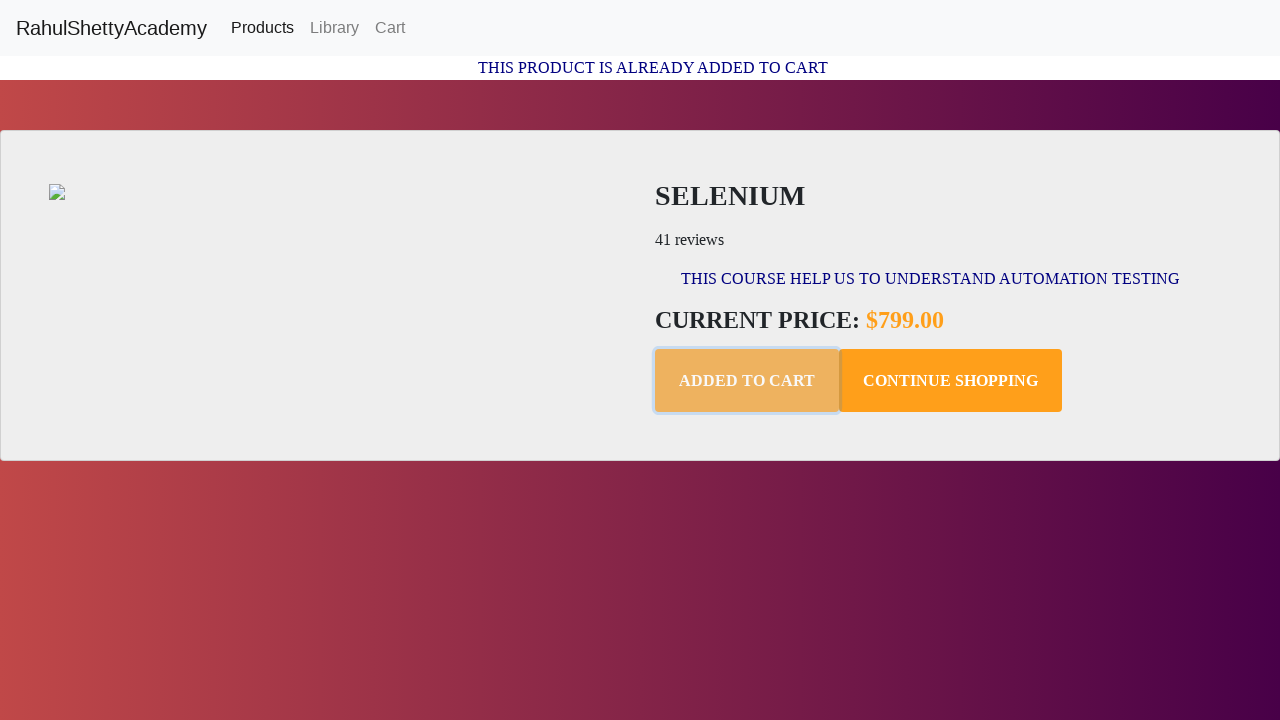

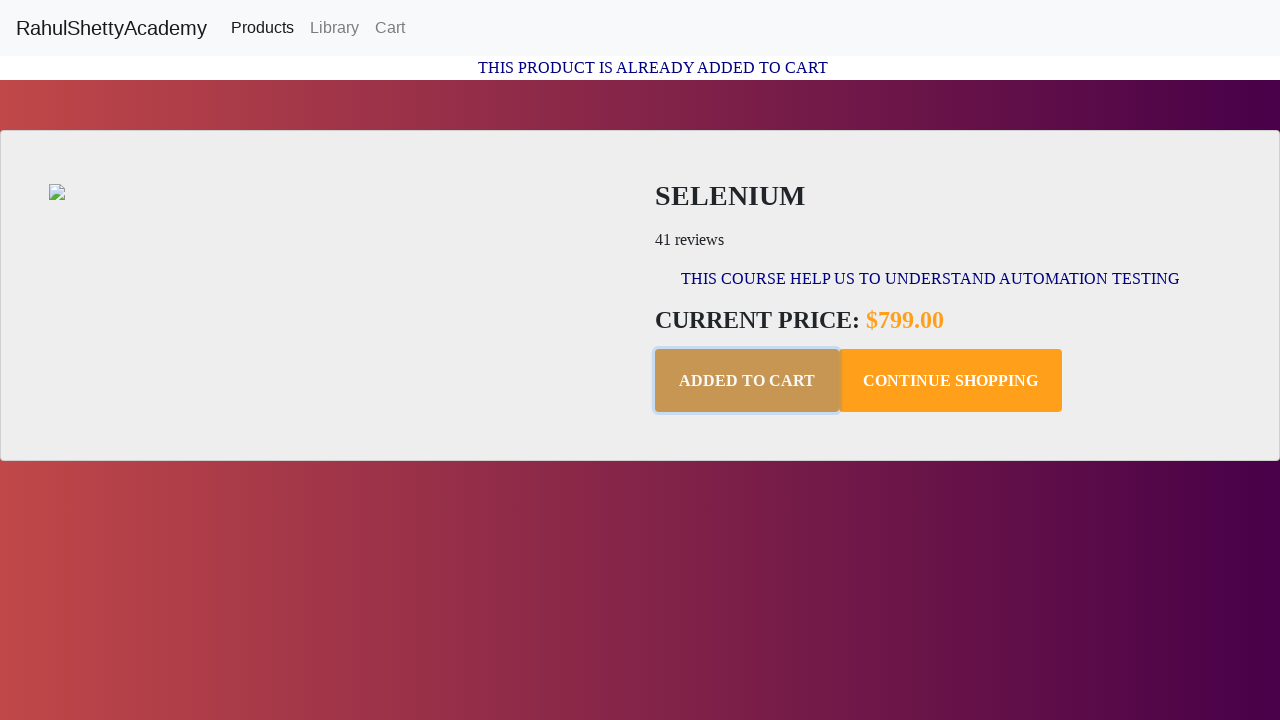